Tests adding items to cart and removing them, verifying cart functionality

Starting URL: https://automationexercise.com/product_details/1

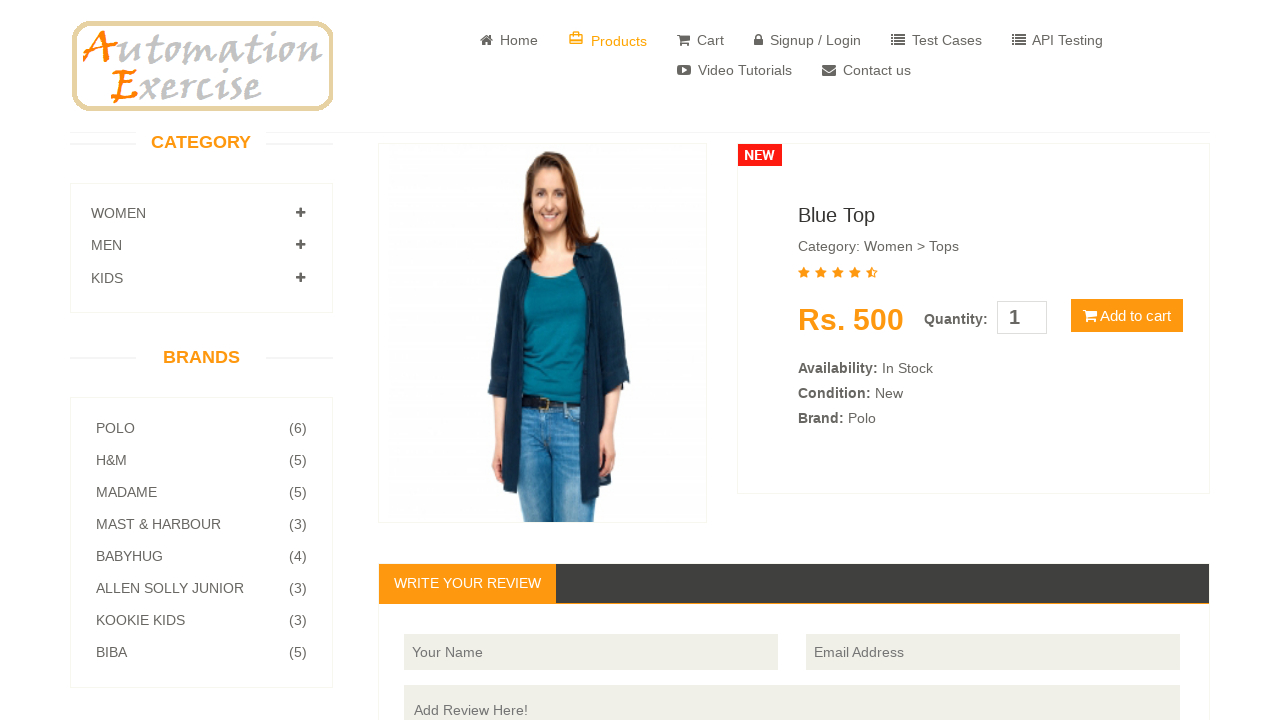

Clicked 'Add to Cart' button for product at (1127, 316) on button[type='button']
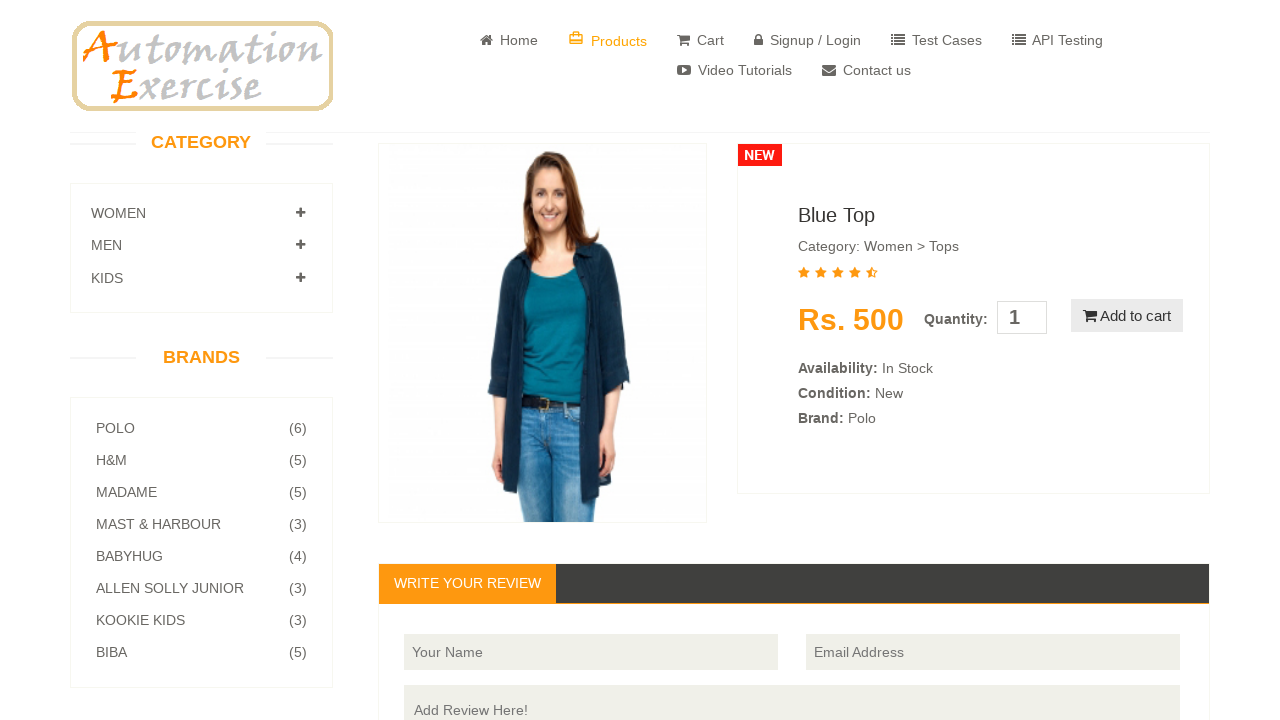

Add to cart confirmation modal appeared
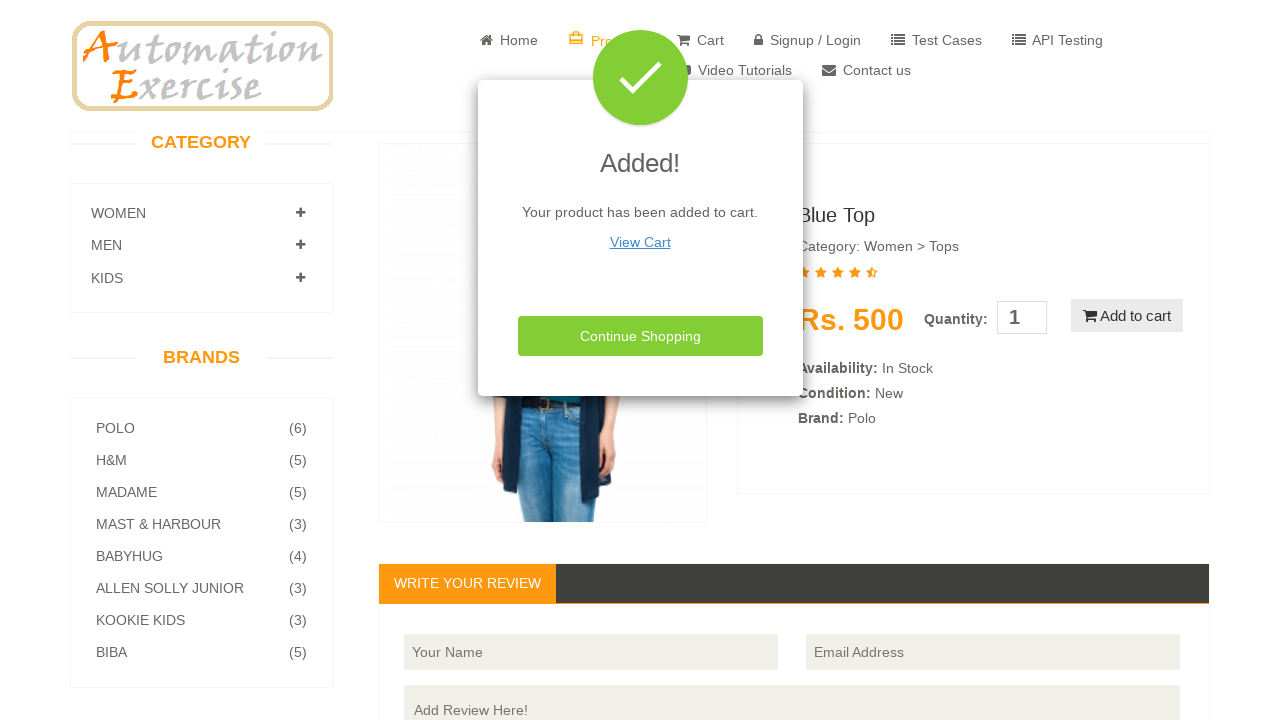

Clicked 'View Cart' button in modal at (640, 242) on xpath=//a[contains(@href,'view_cart') and contains(.,'View Cart')]
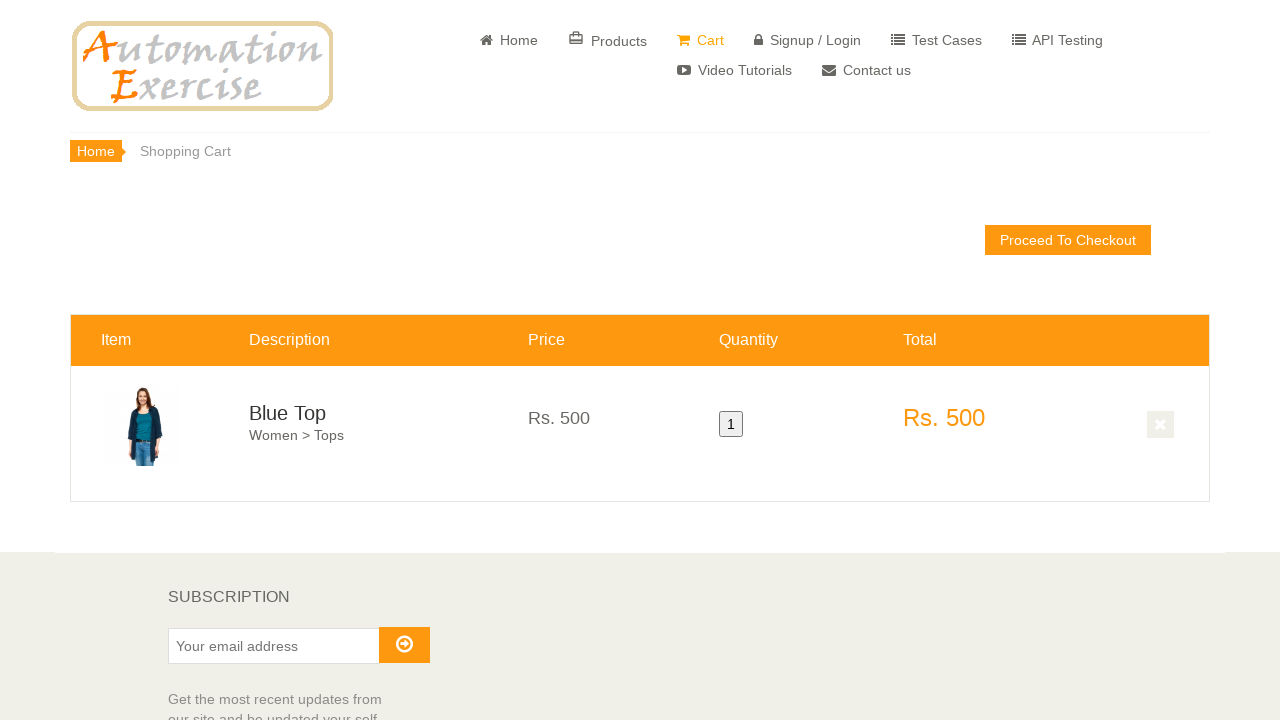

Cart page loaded and product visible in cart
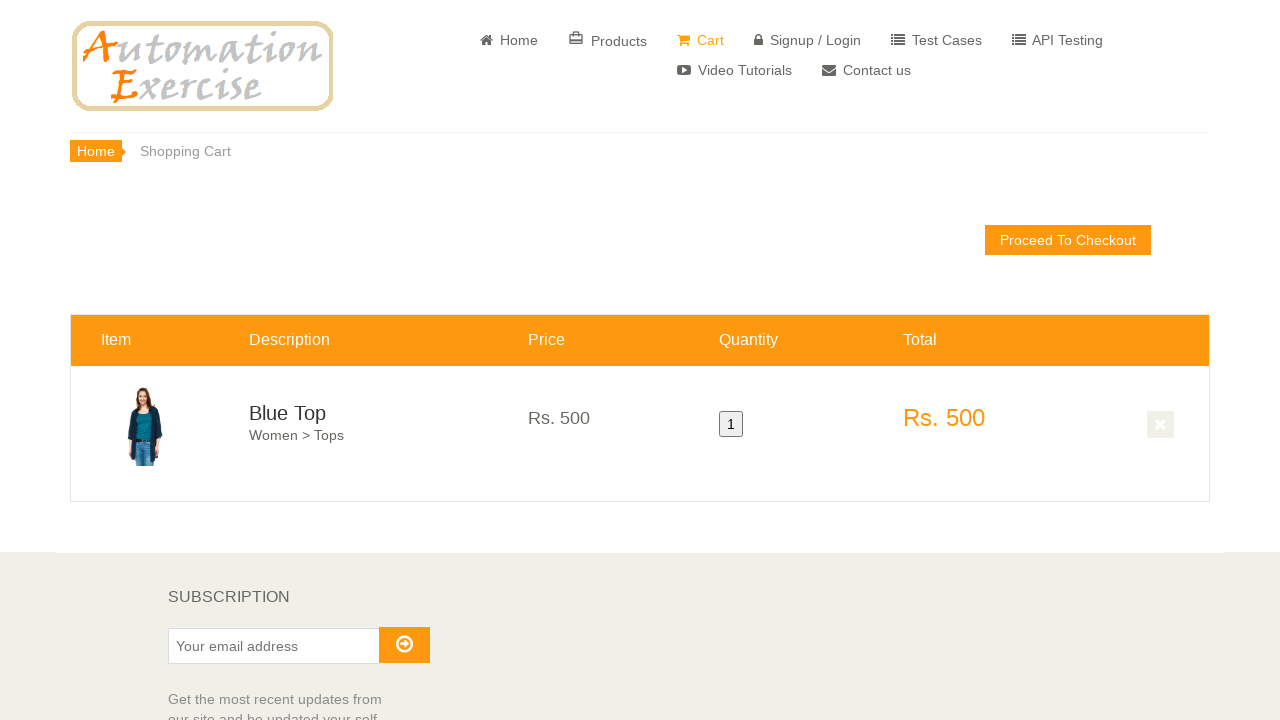

Clicked delete button to remove item from cart at (1161, 425) on .cart_quantity_delete
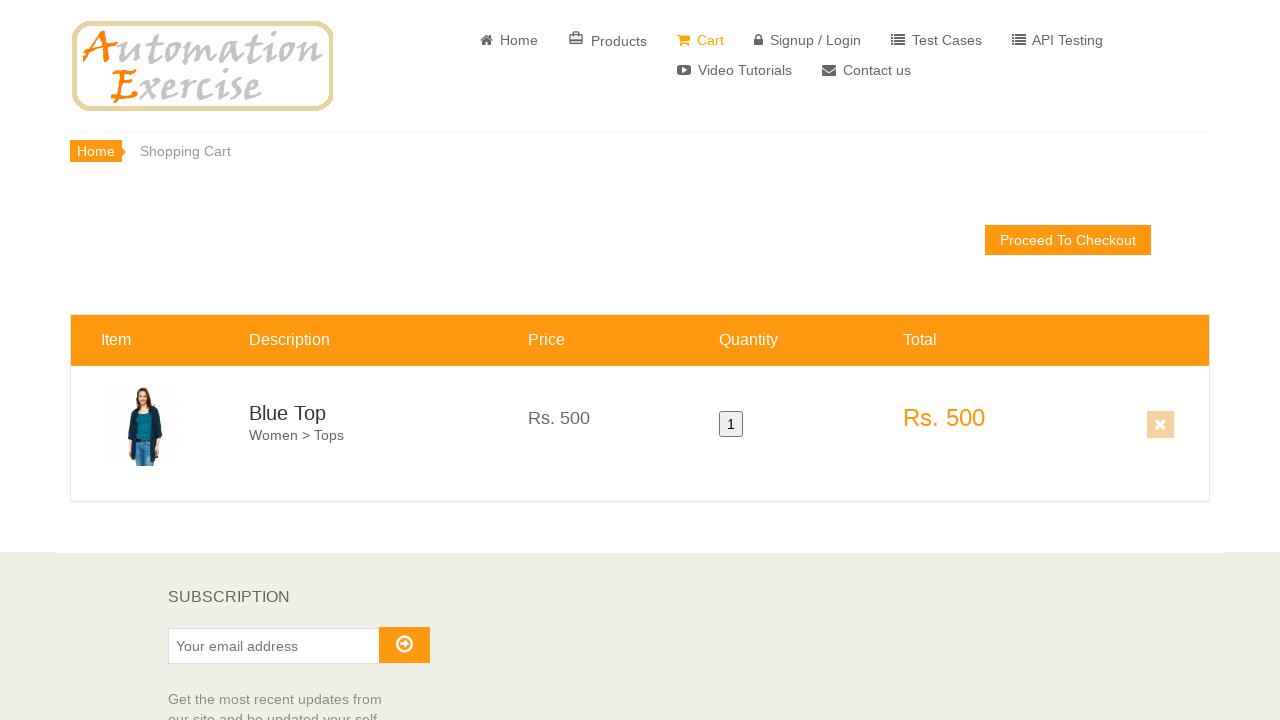

Empty cart message displayed after item removal
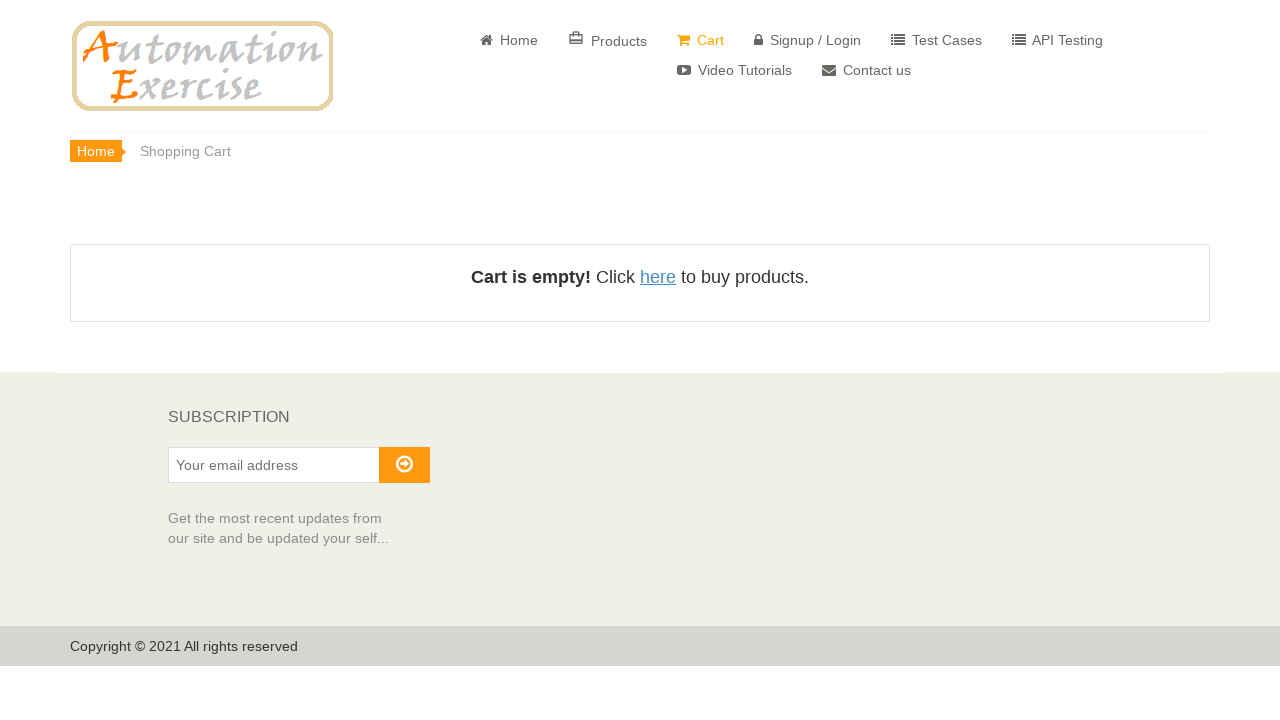

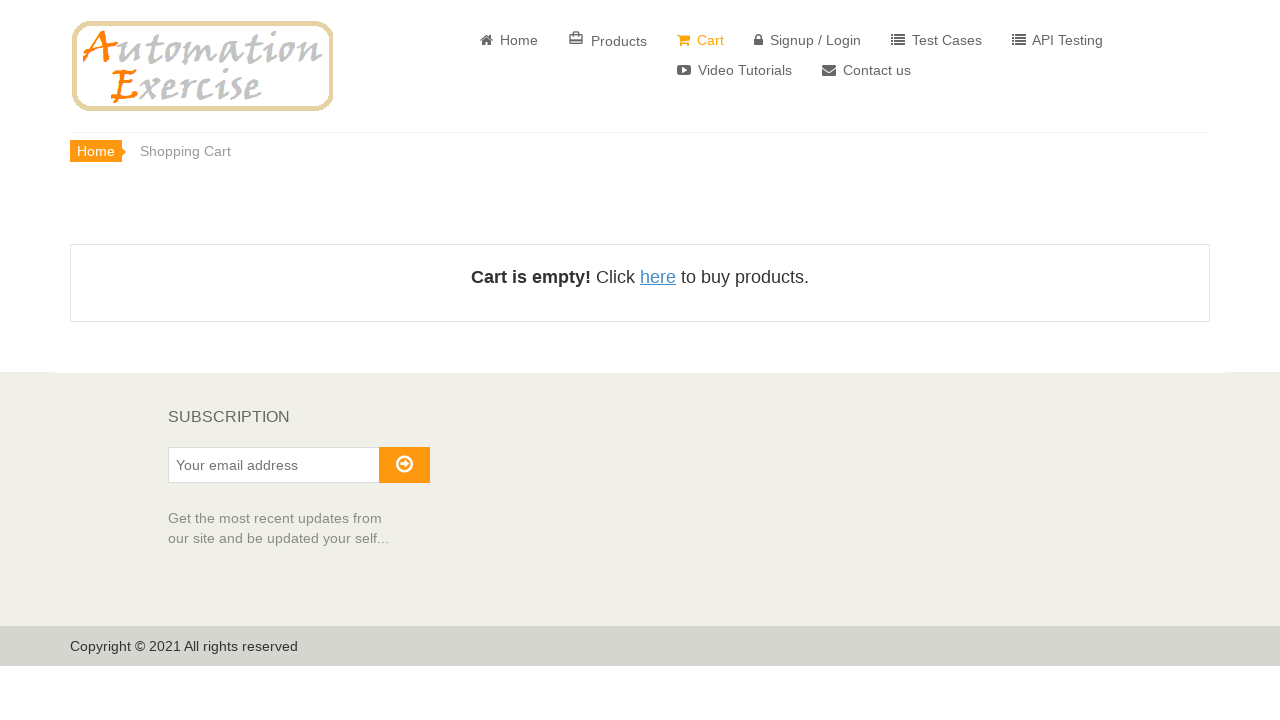